Tests the status codes page by clicking on the 404 status code link, then clicking the "here" link to go back, and verifying the URL returns to the status codes page

Starting URL: http://the-internet.herokuapp.com/status_codes

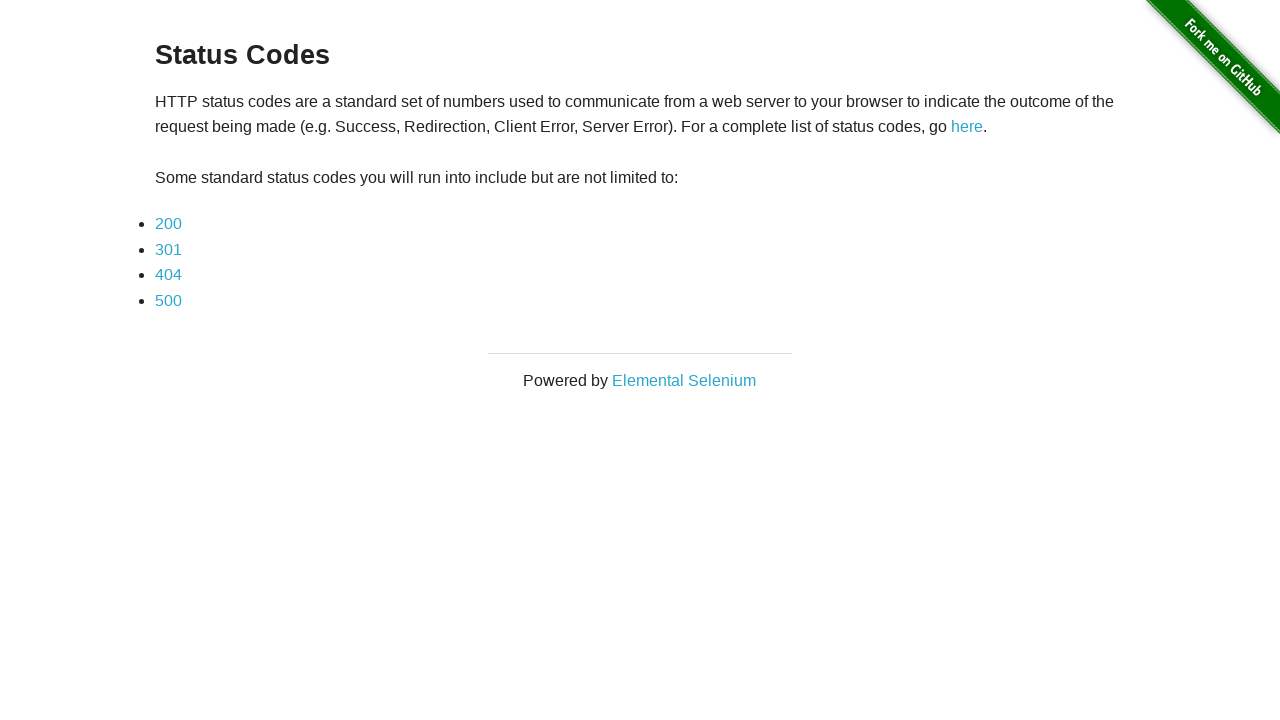

Waited for Status Codes page title to be visible
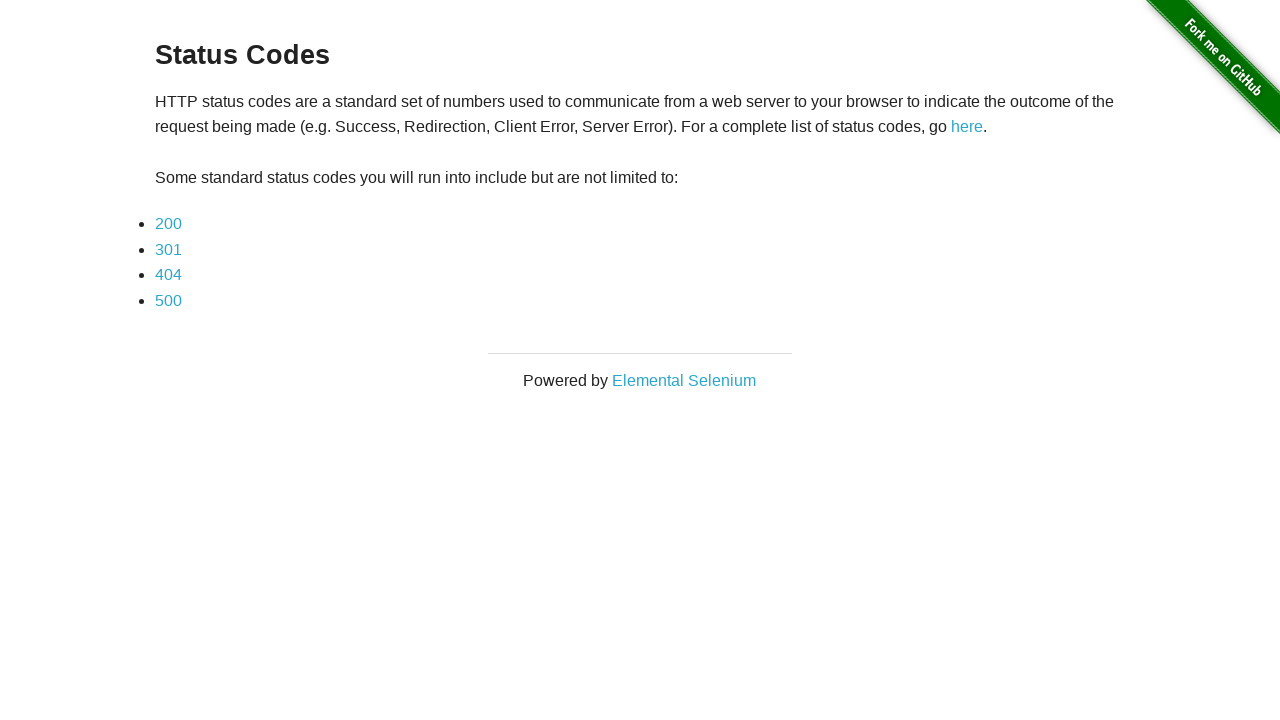

Clicked on the 404 status code link at (168, 275) on text=404
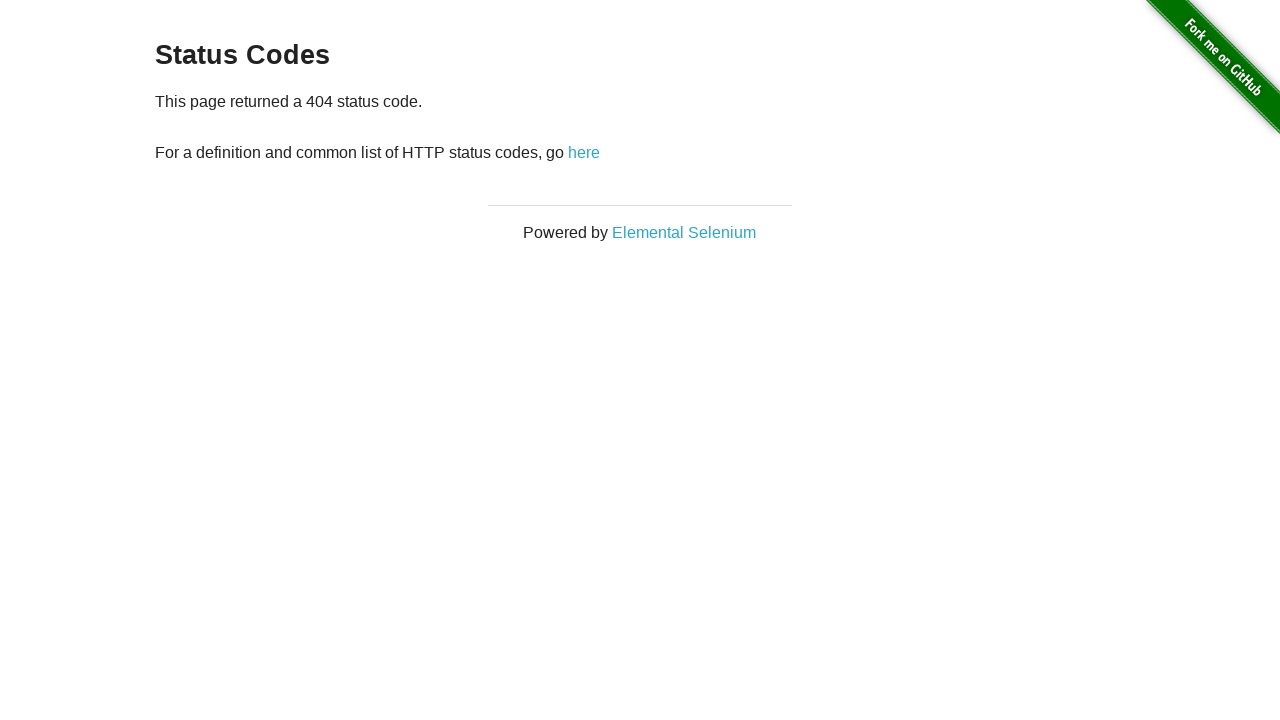

Waited for 'here' link to be visible on 404 page
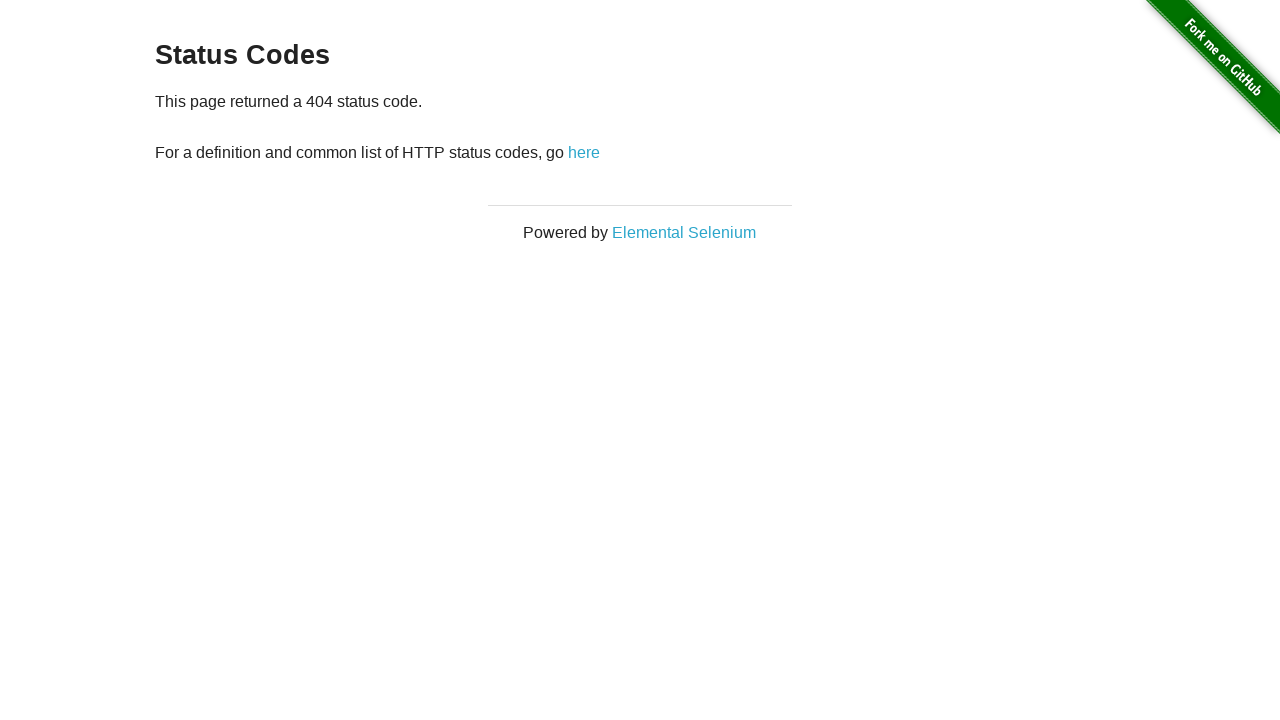

Clicked 'here' link to navigate back at (584, 152) on text=here
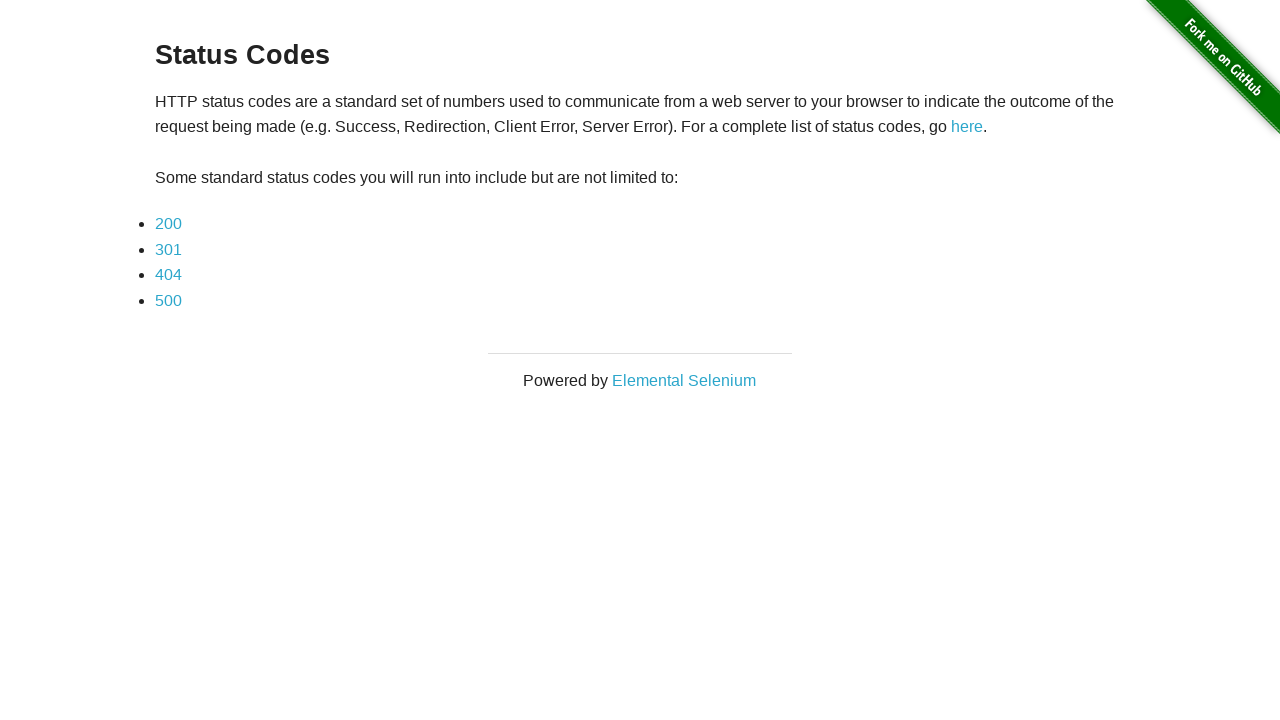

Waited for 404 link to be visible again on status codes page
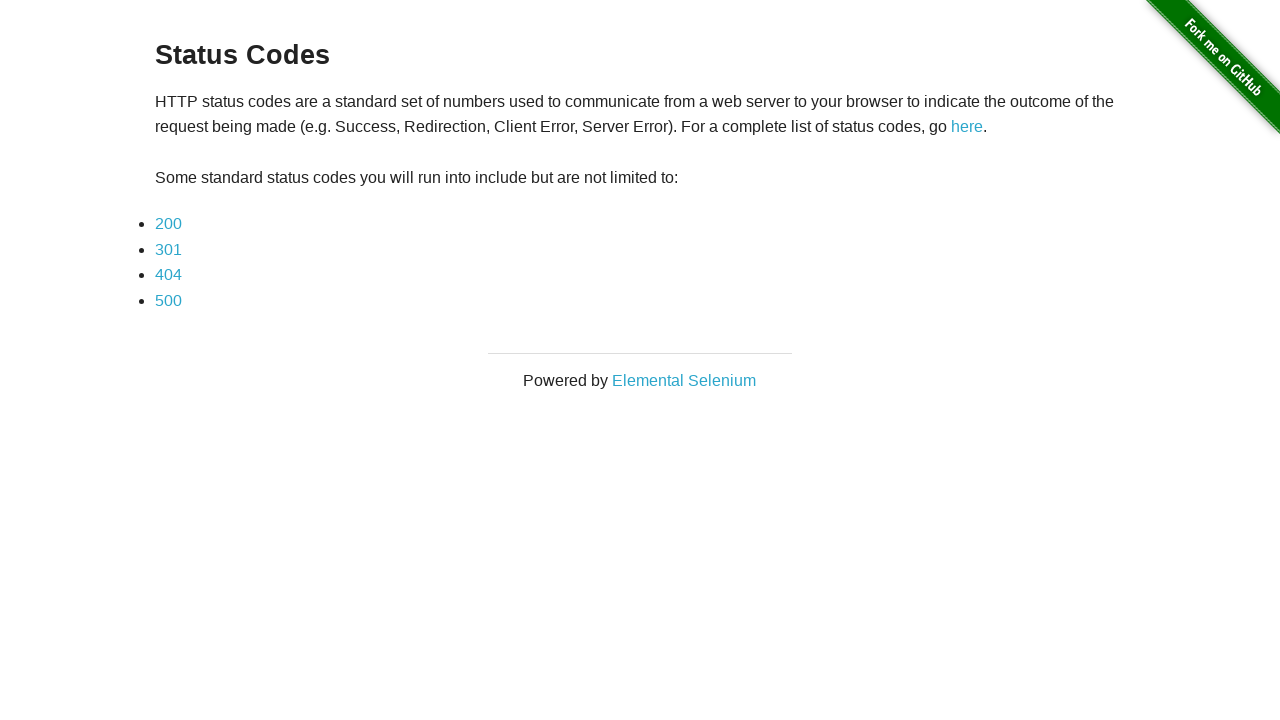

Verified URL returned to status codes page
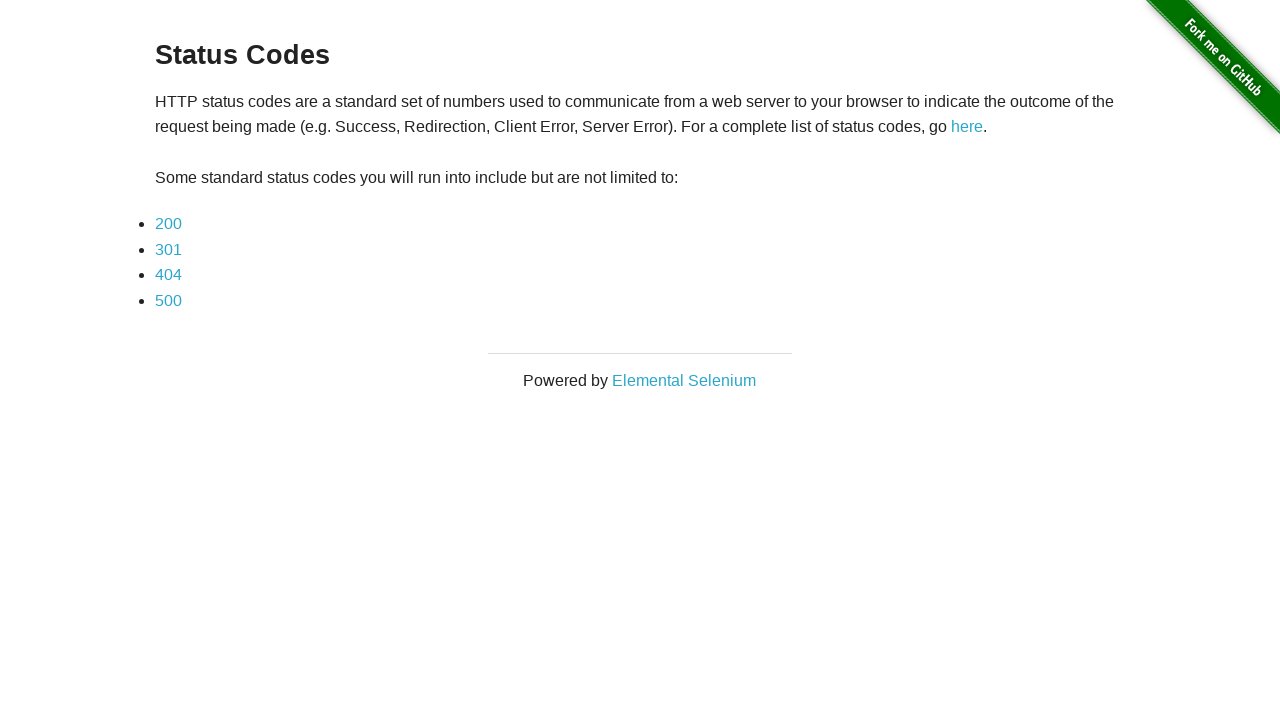

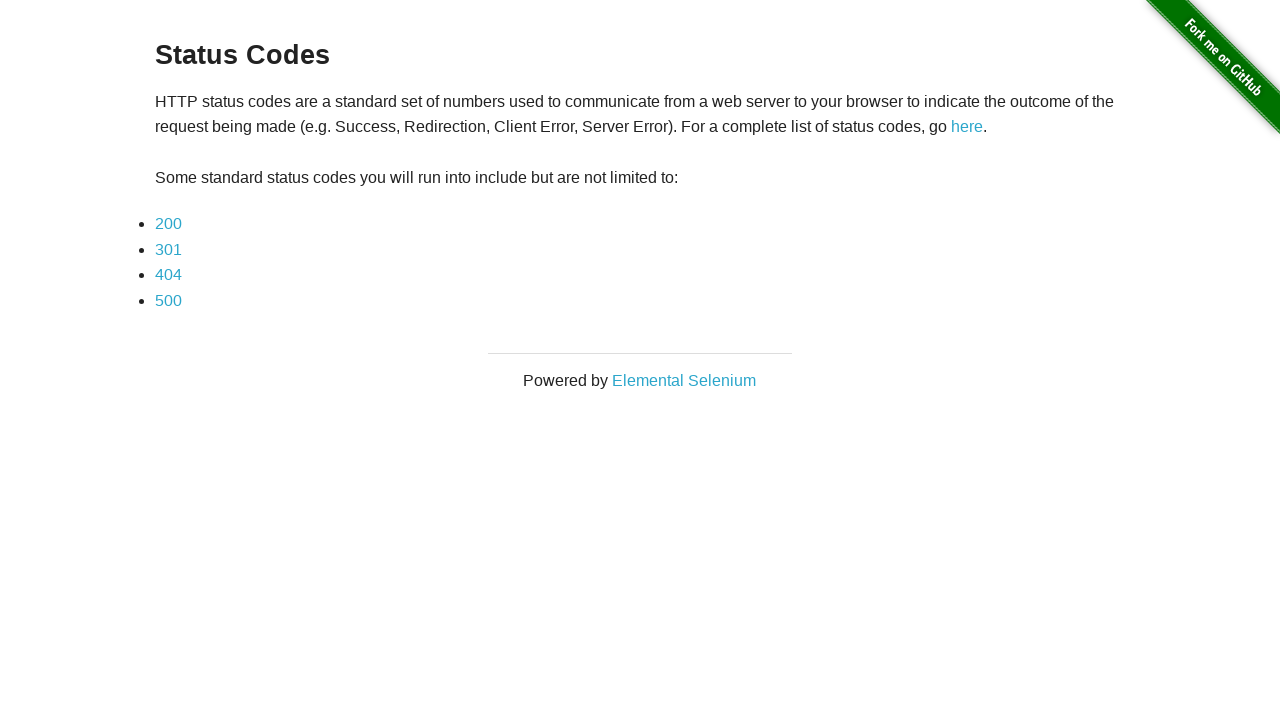